Fills out and submits a complete form including text fields, radio buttons, checkboxes, dropdown selection, and date picker

Starting URL: https://formy-project.herokuapp.com/form

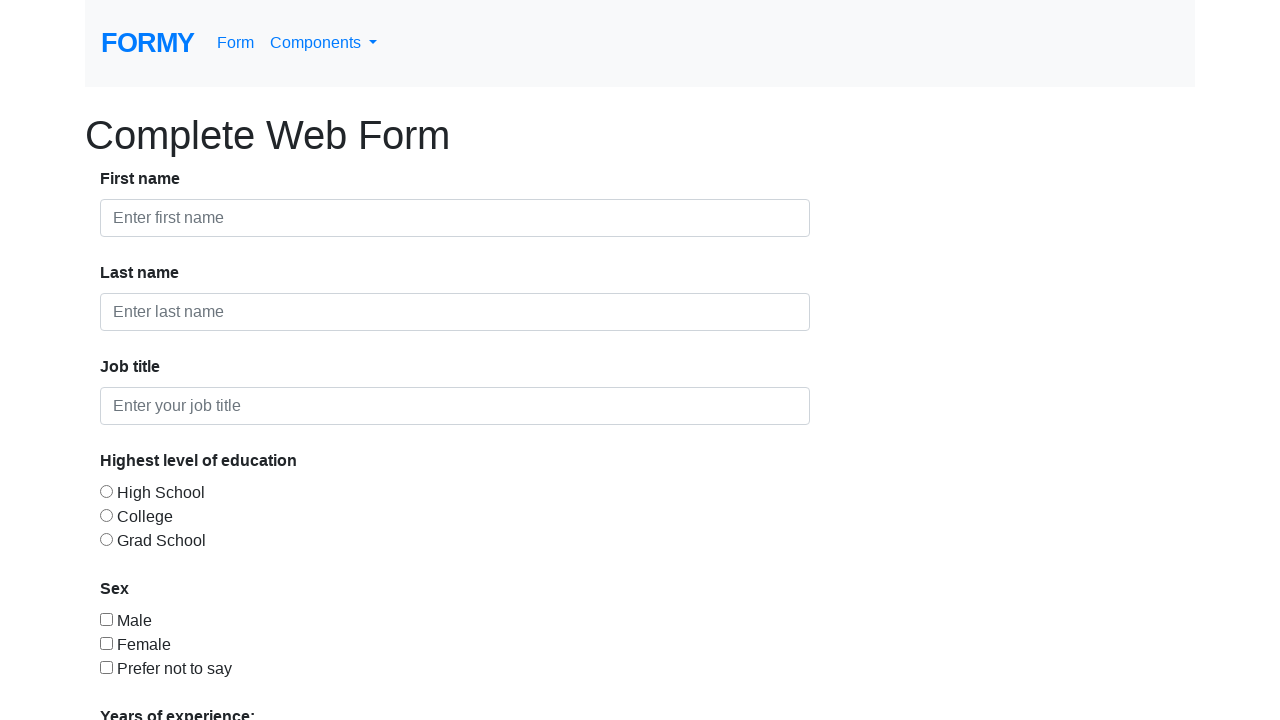

Filled first name field with 'Putri' on #first-name
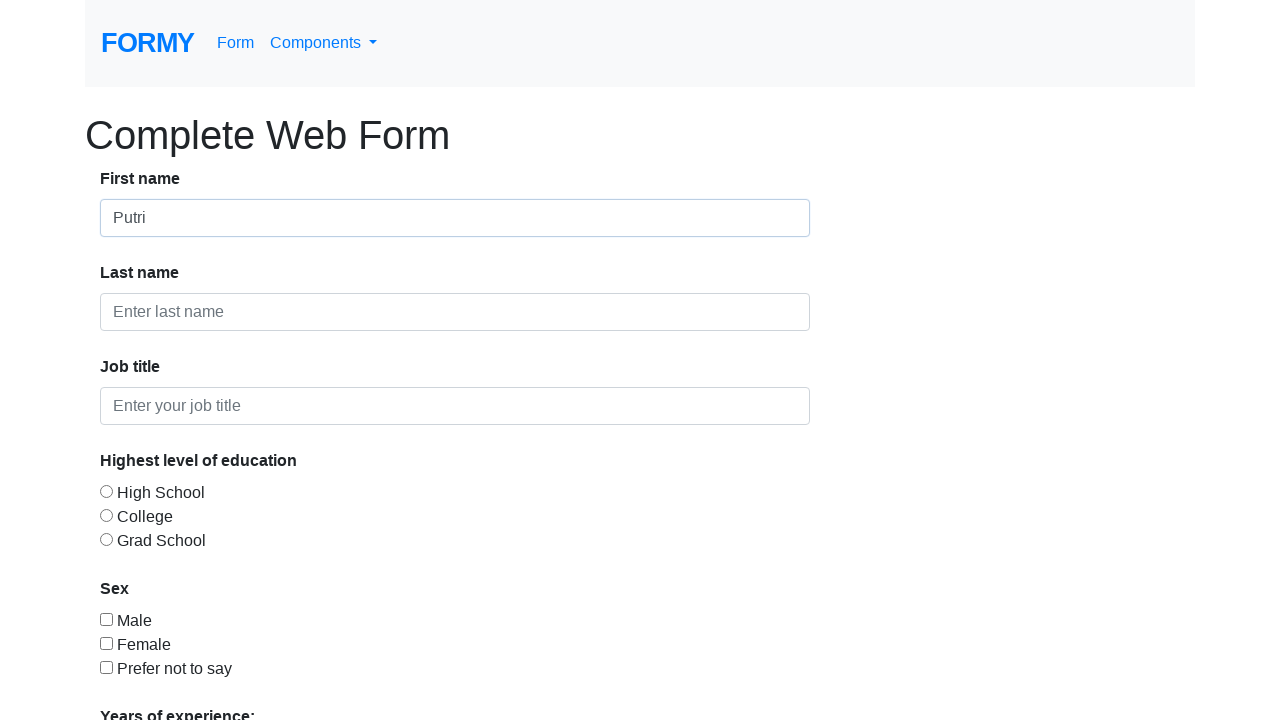

Filled last name field with 'Pratiwi' on #last-name
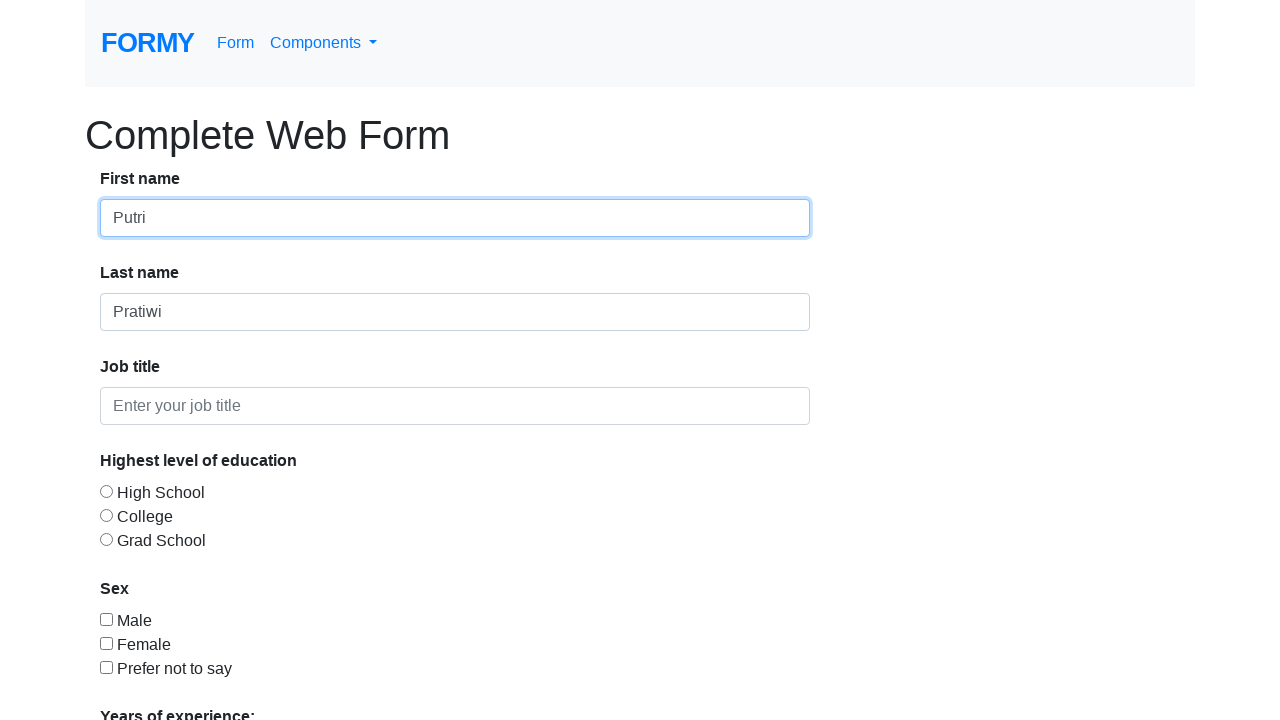

Filled job title field with 'QA' on #job-title
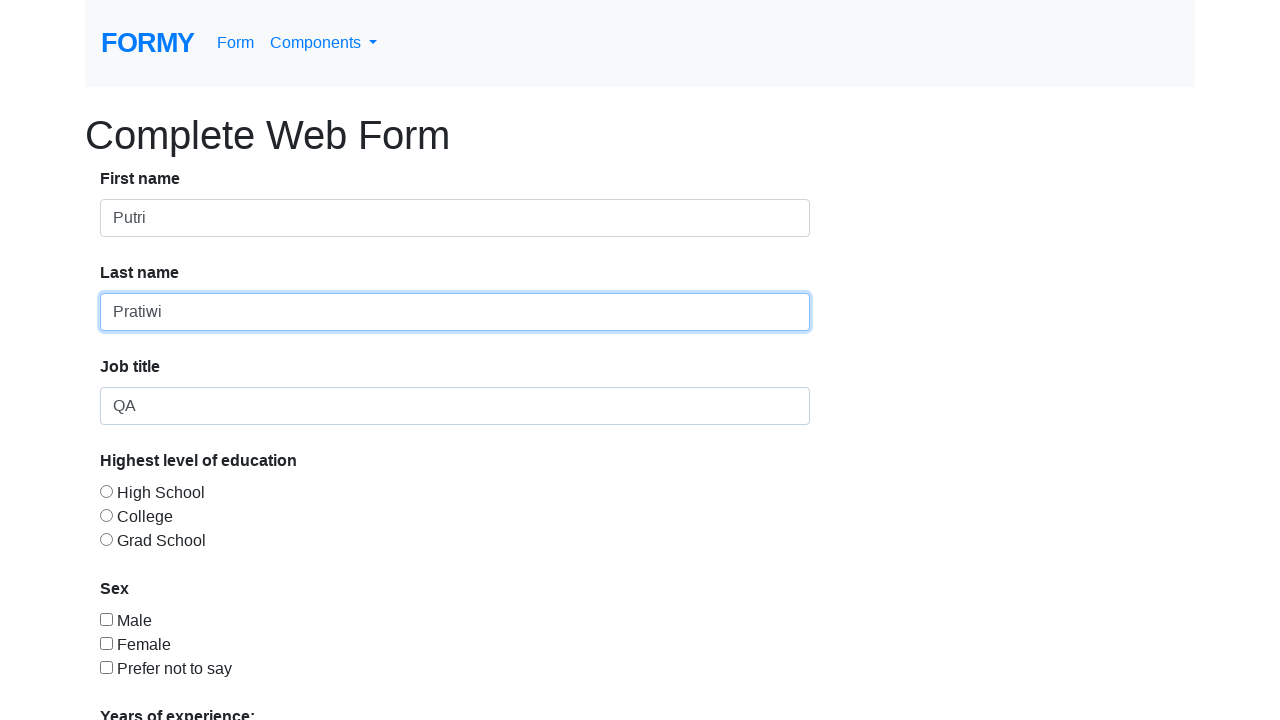

Selected education level radio button (option 3) at (106, 539) on #radio-button-3
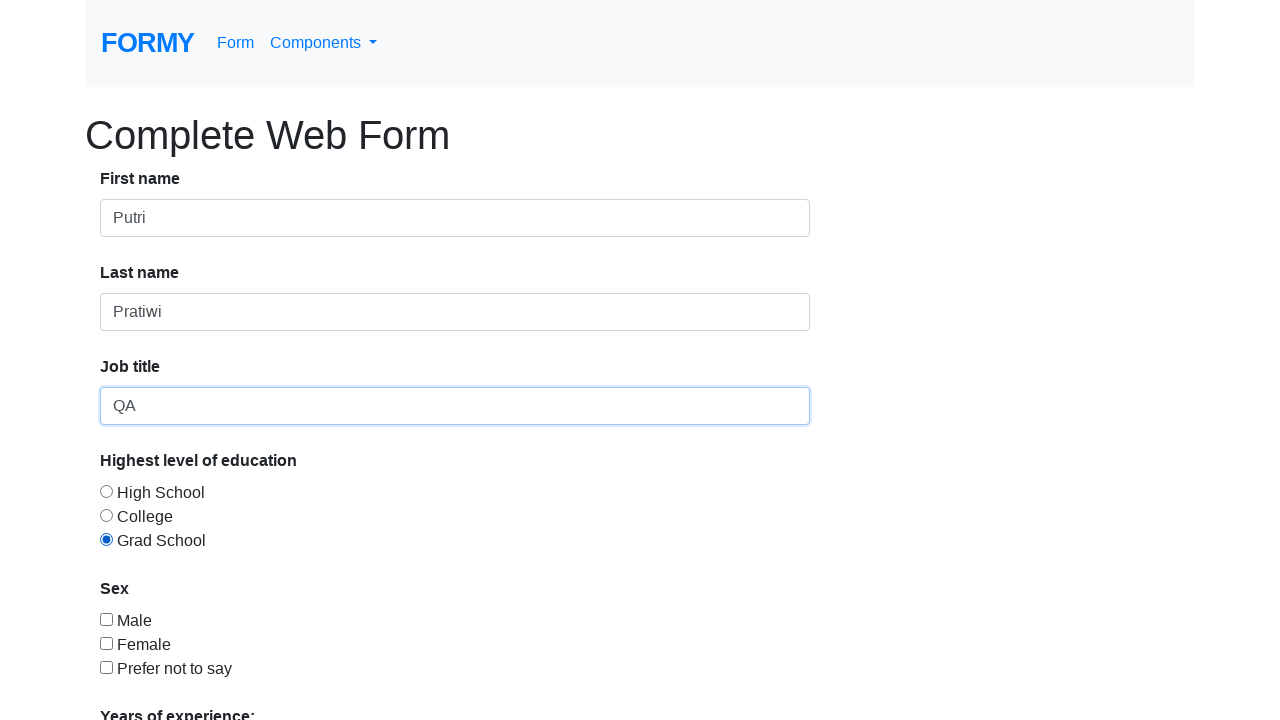

Checked sex checkbox (option 2) at (106, 643) on #checkbox-2
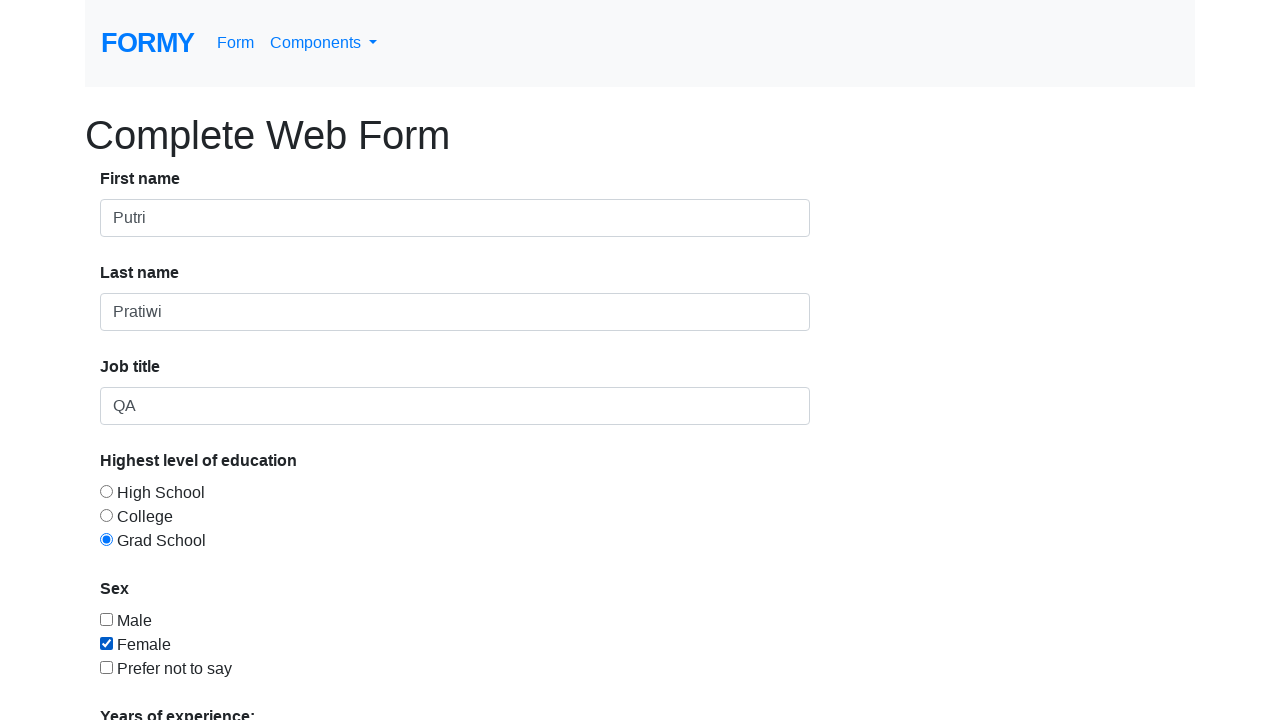

Selected '2' years of experience from dropdown on #select-menu
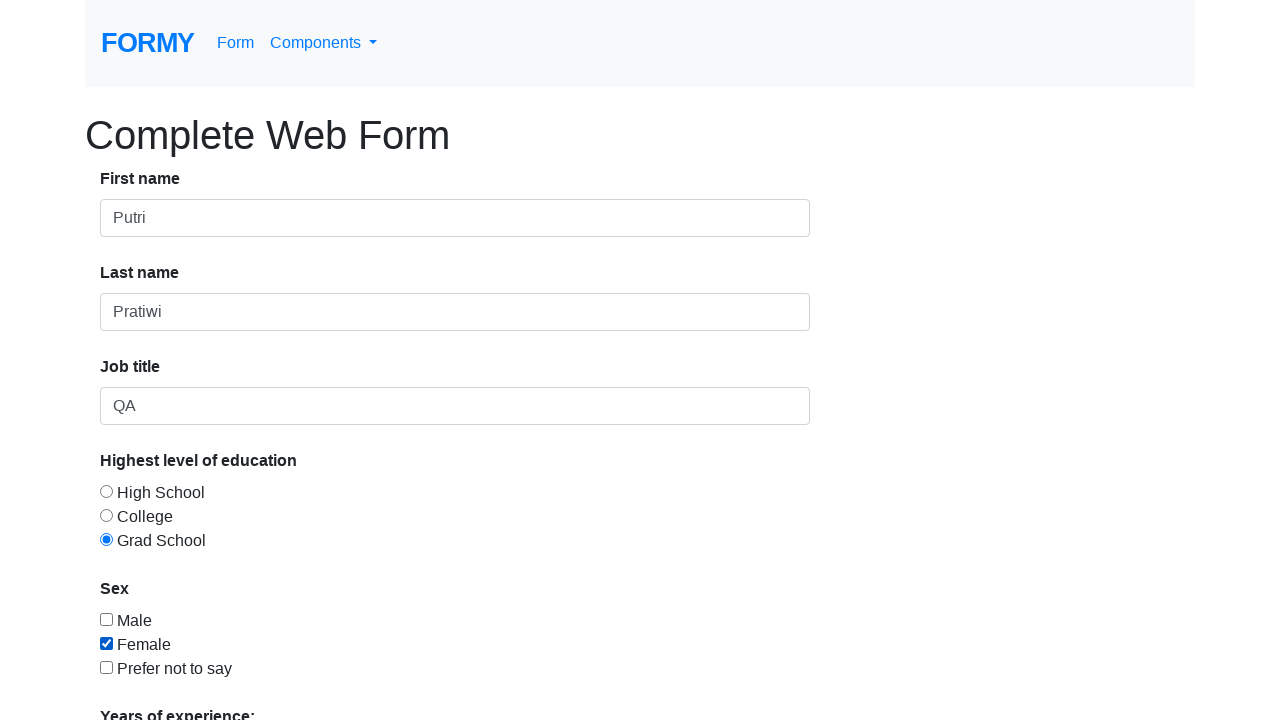

Scrolled down 500 pixels to reveal date field
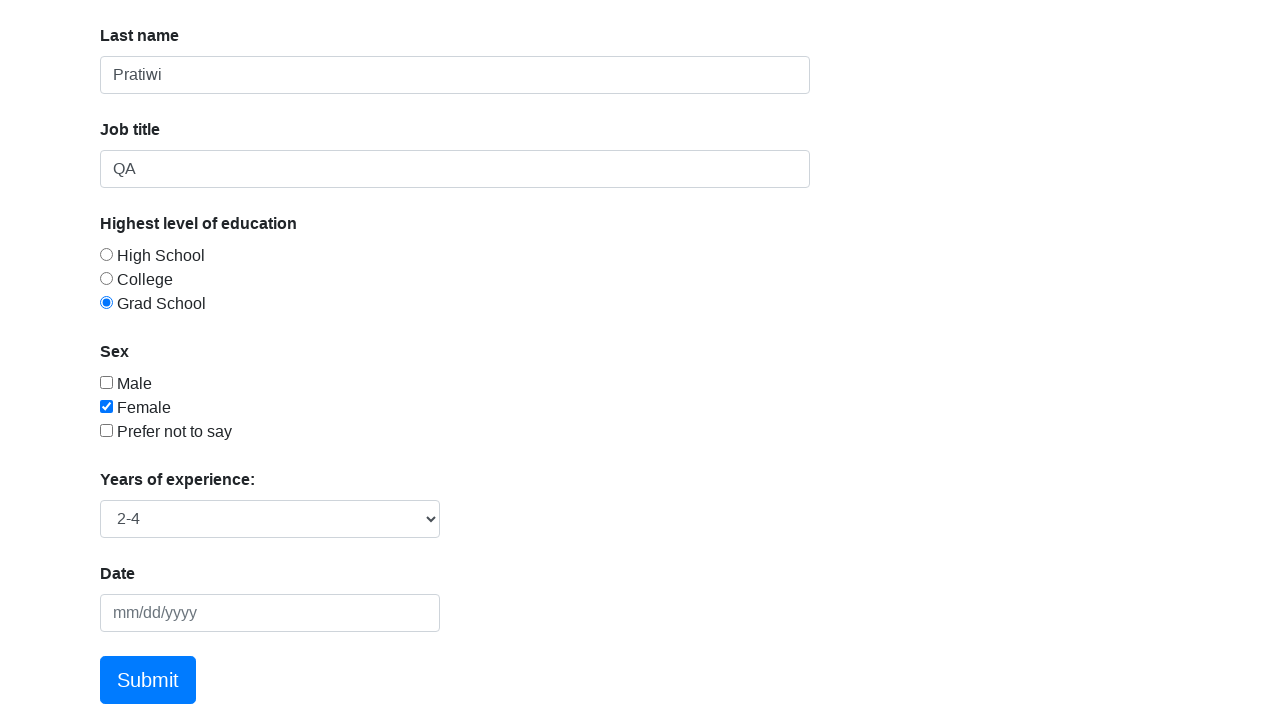

Filled date field with '02-02-2020' on #datepicker
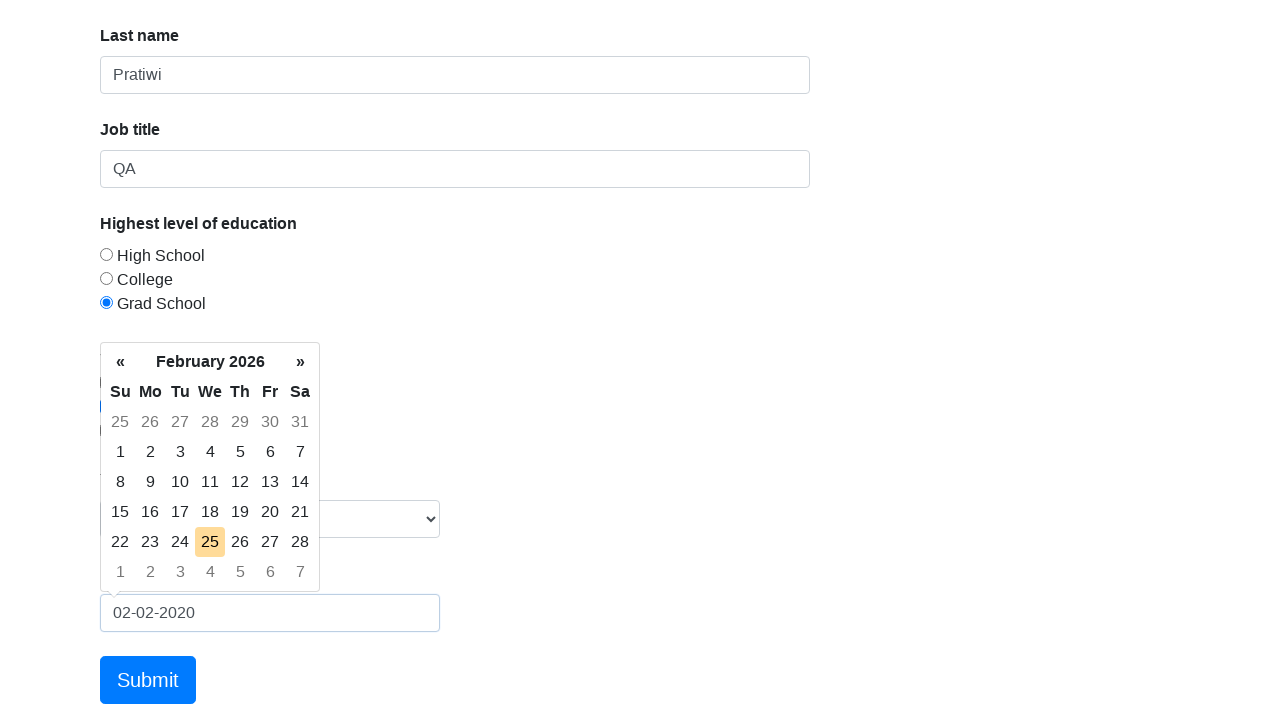

Clicked submit button to submit the form at (148, 680) on xpath=/html/body/div[1]/form/div/div[8]/a
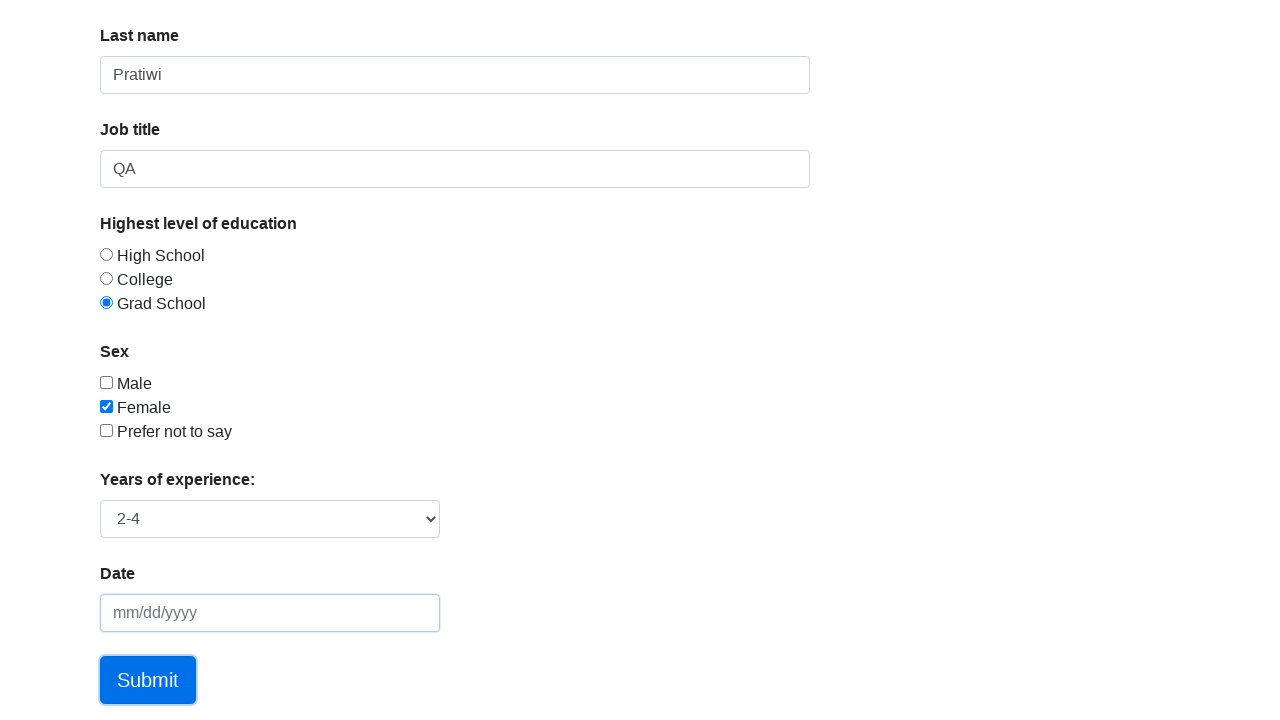

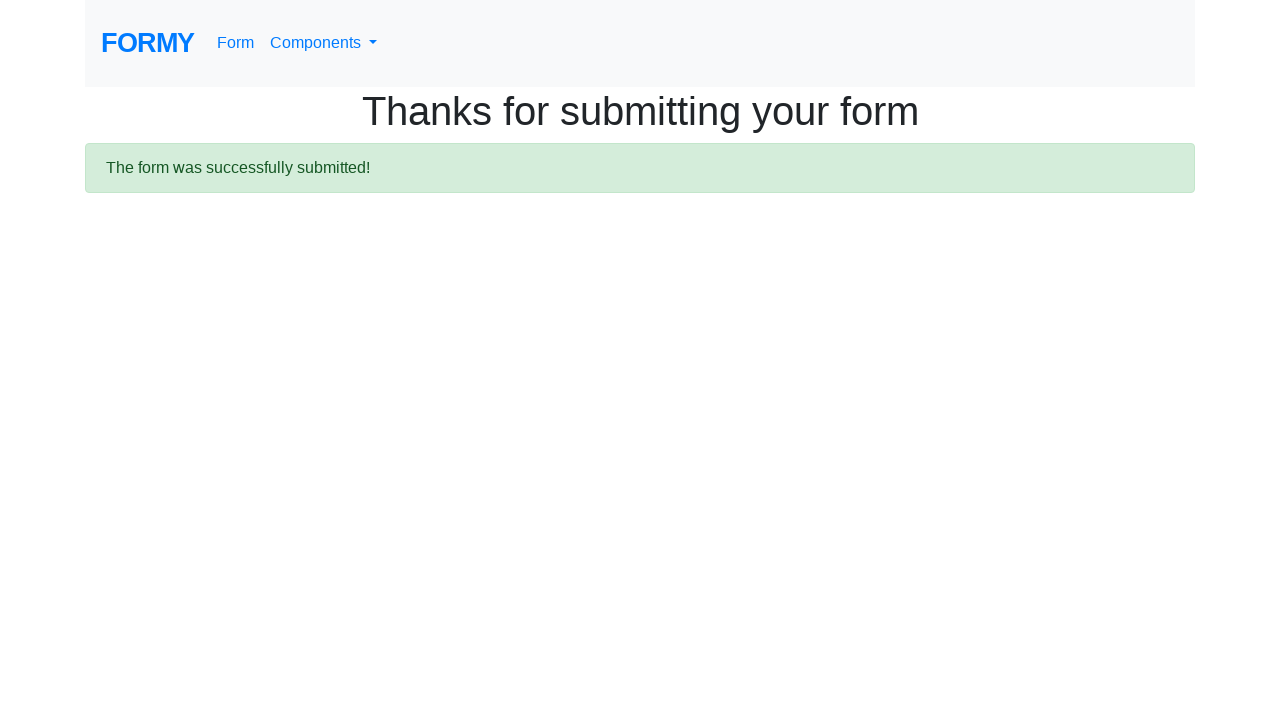